Tests calculator multiplication by entering 423 × 525 and verifying the result equals 222075

Starting URL: https://www.calculator.net/

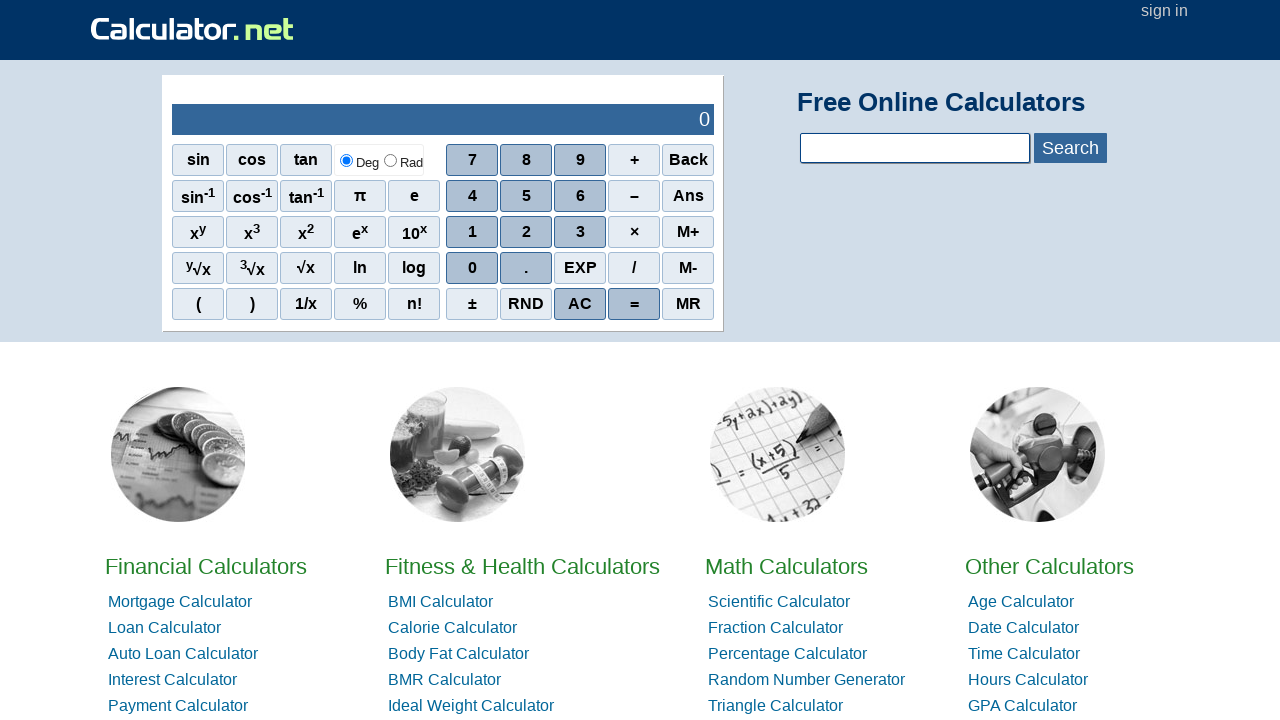

Cleared the calculator at (580, 304) on span[onclick="r('C')"]
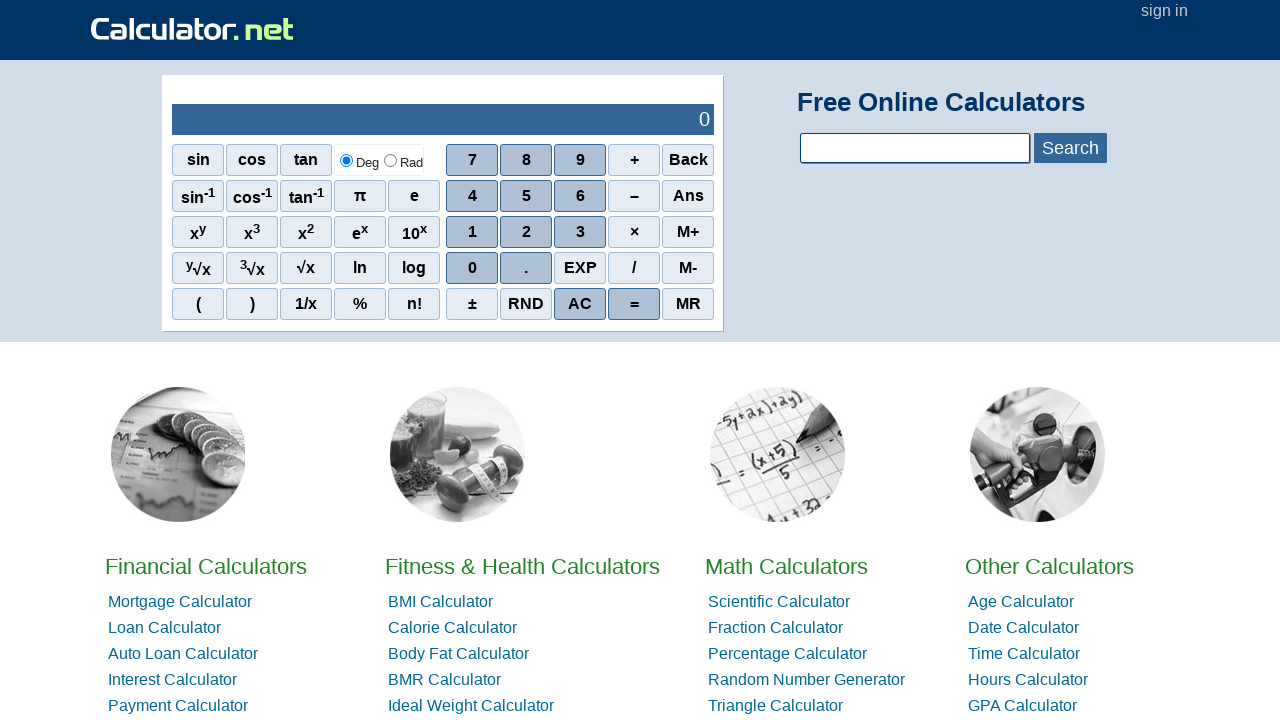

Clicked digit 4 at (472, 196) on span:has-text('4')
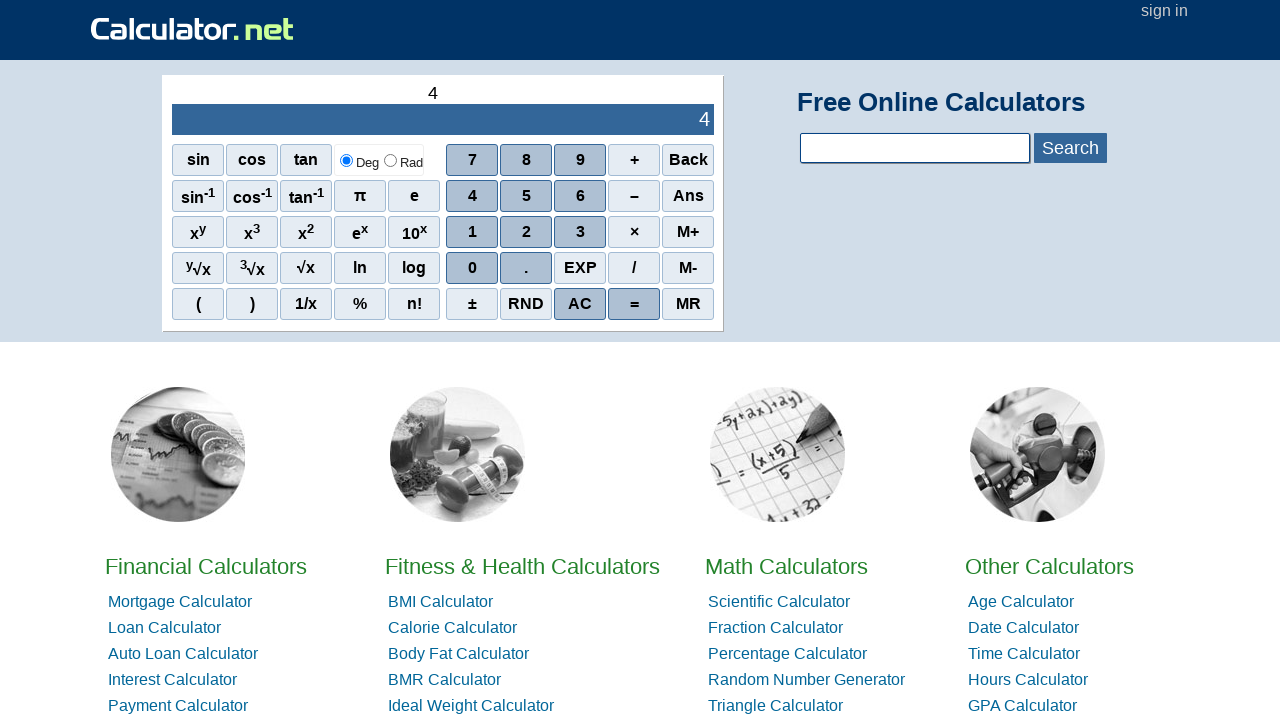

Clicked digit 2 at (306, 232) on span:has-text('2')
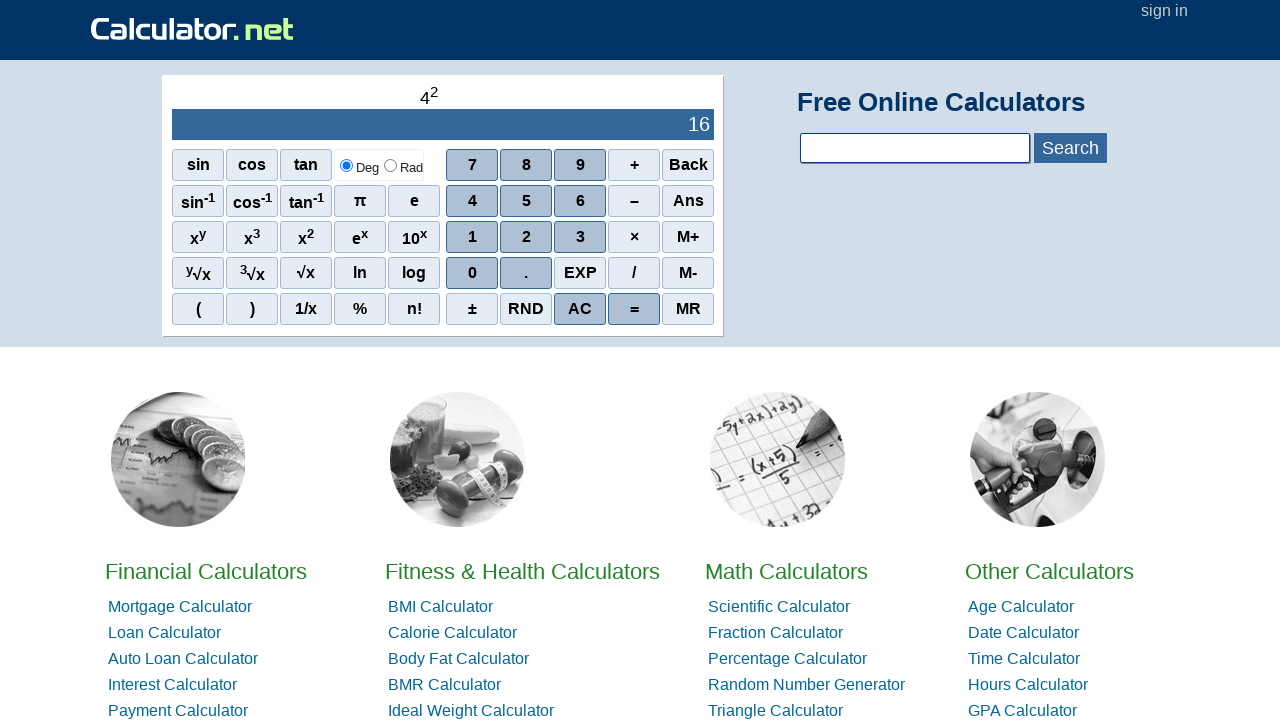

Clicked digit 3 at (252, 237) on span:has-text('3')
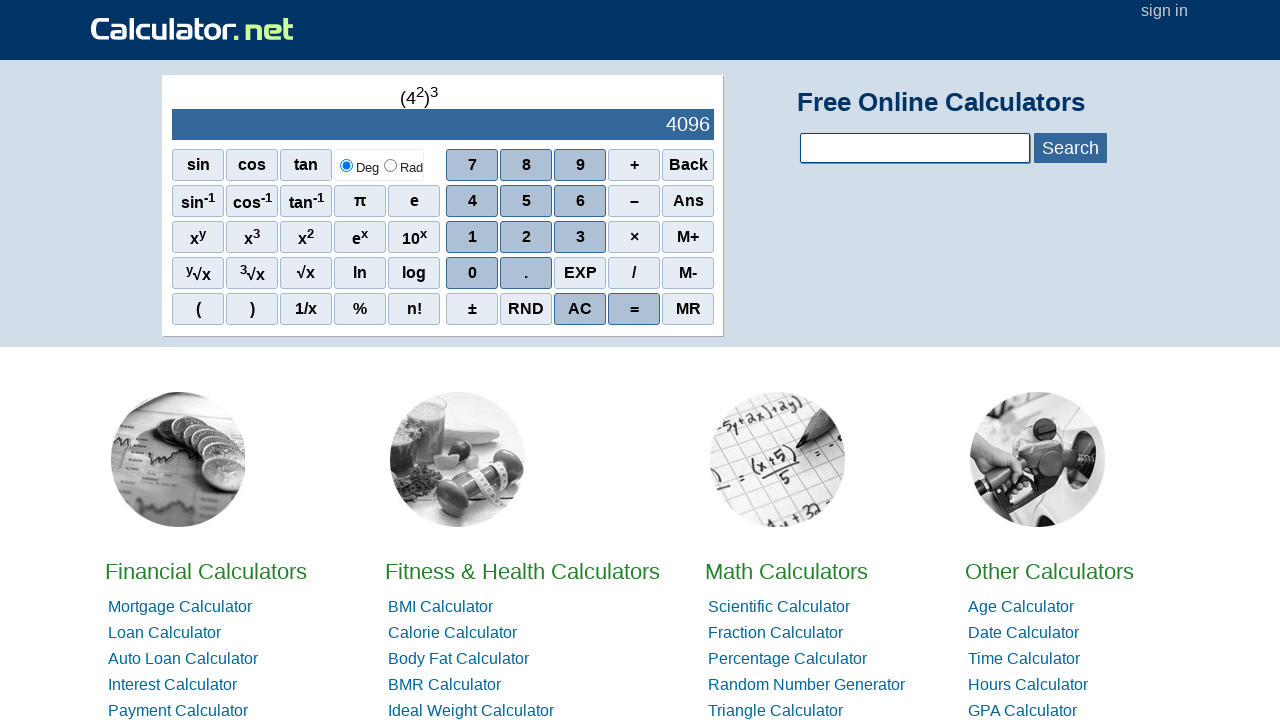

Clicked multiplication operator (×) at (634, 237) on span:has-text('×')
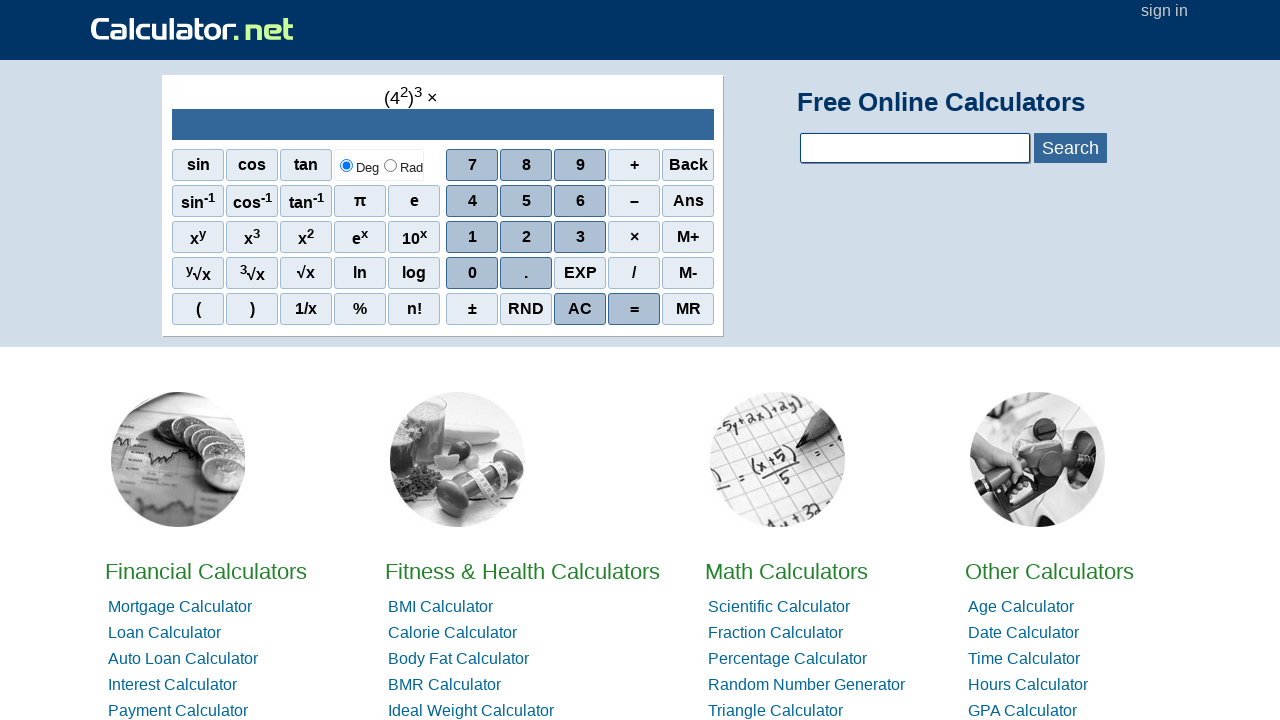

Clicked digit 5 at (526, 201) on span:has-text('5')
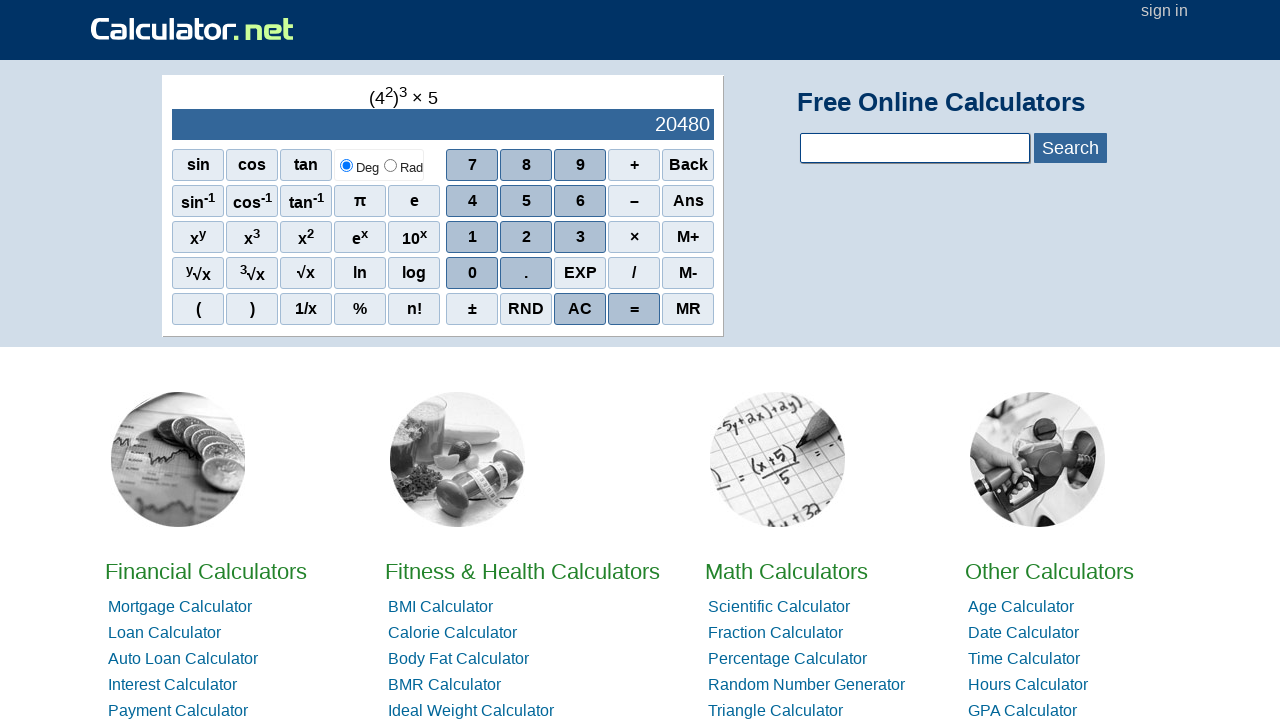

Clicked digit 2 at (306, 237) on span:has-text('2')
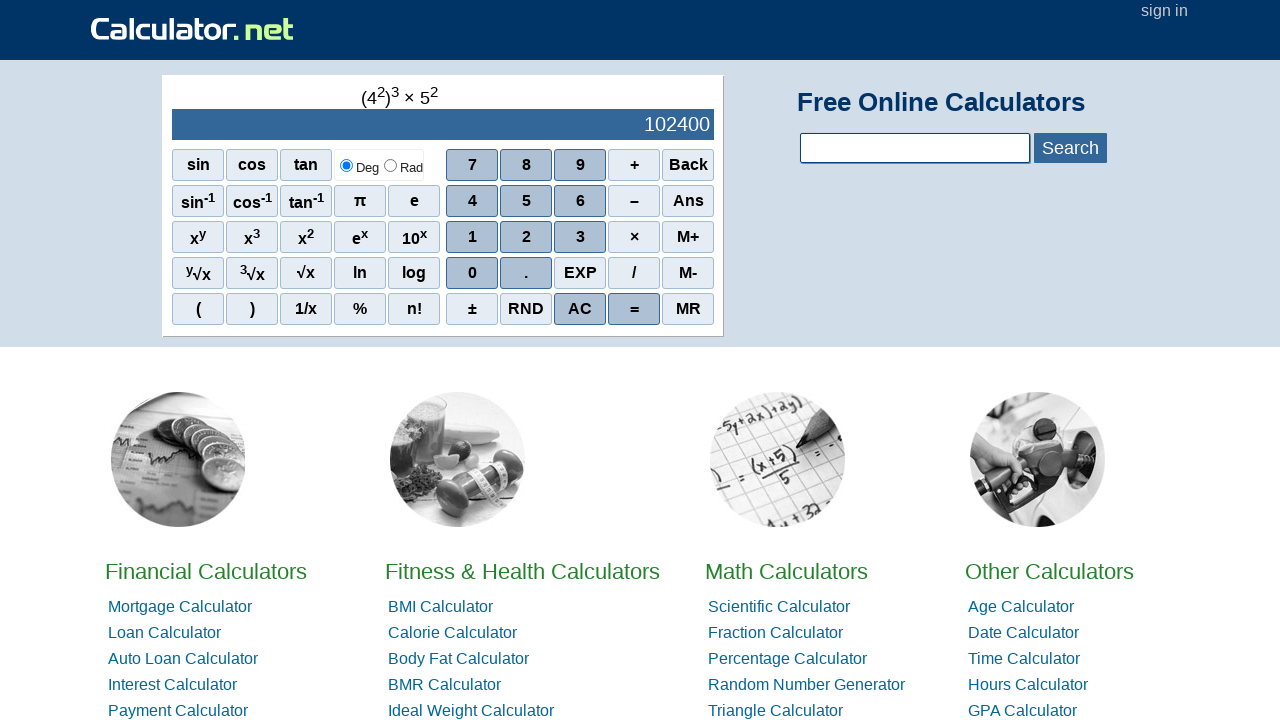

Clicked digit 5 at (526, 201) on span:has-text('5')
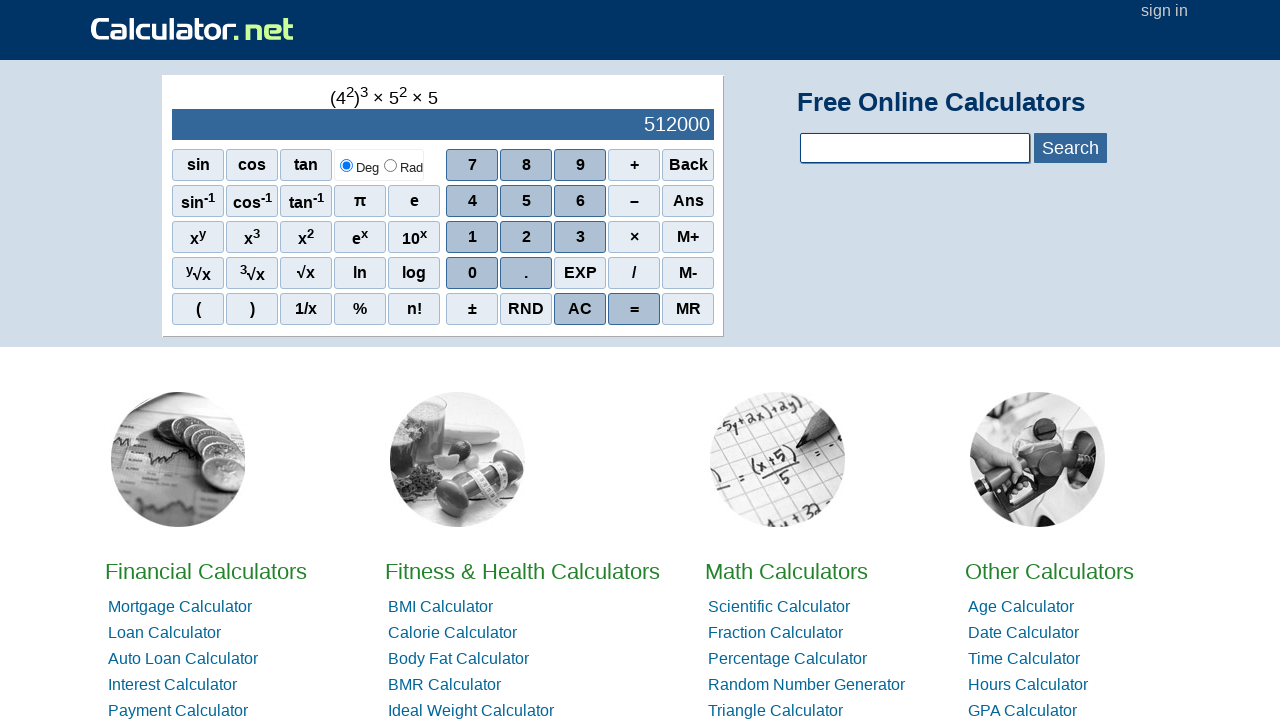

Clicked equals button to compute result at (634, 309) on span:has-text('=')
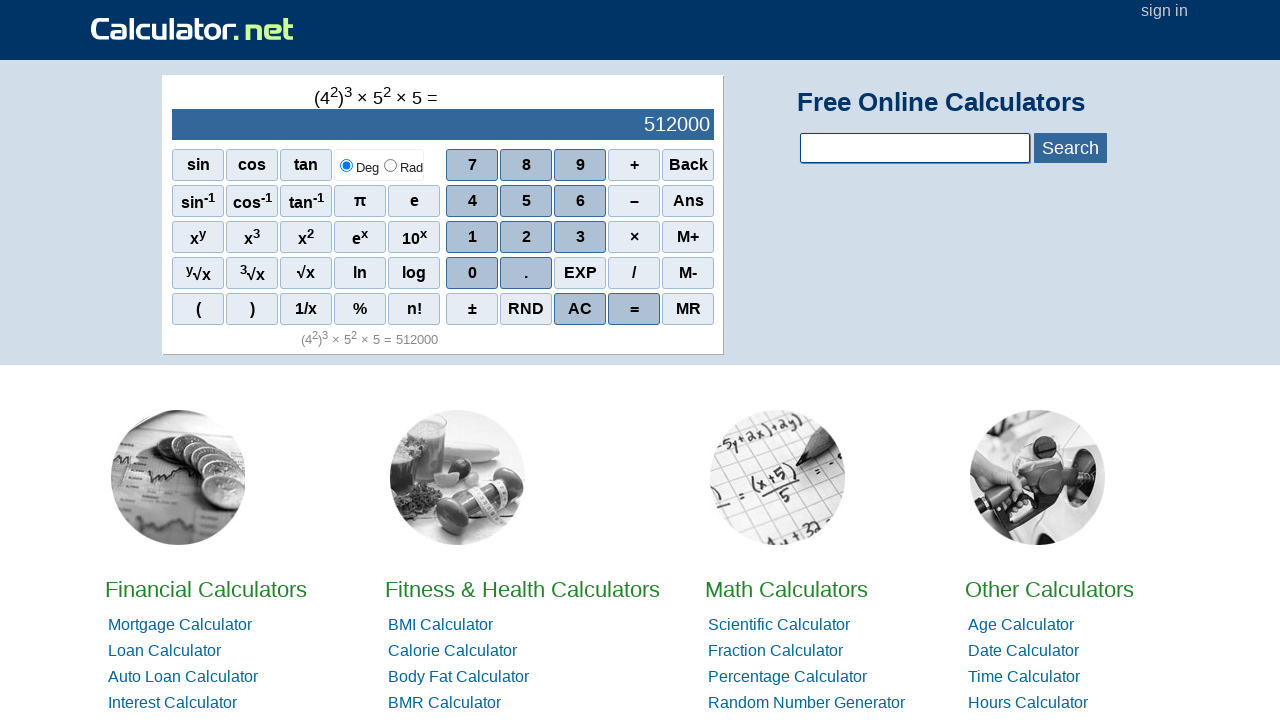

Result displayed in output (423 × 525 = 222075)
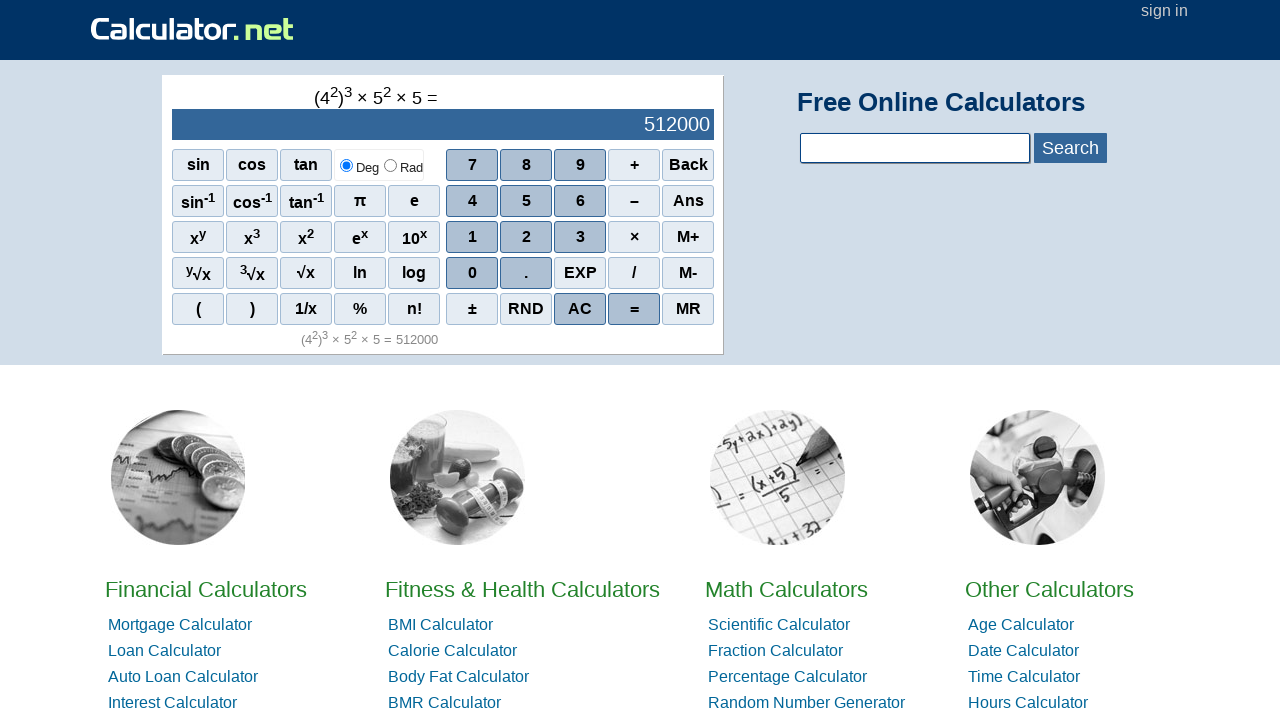

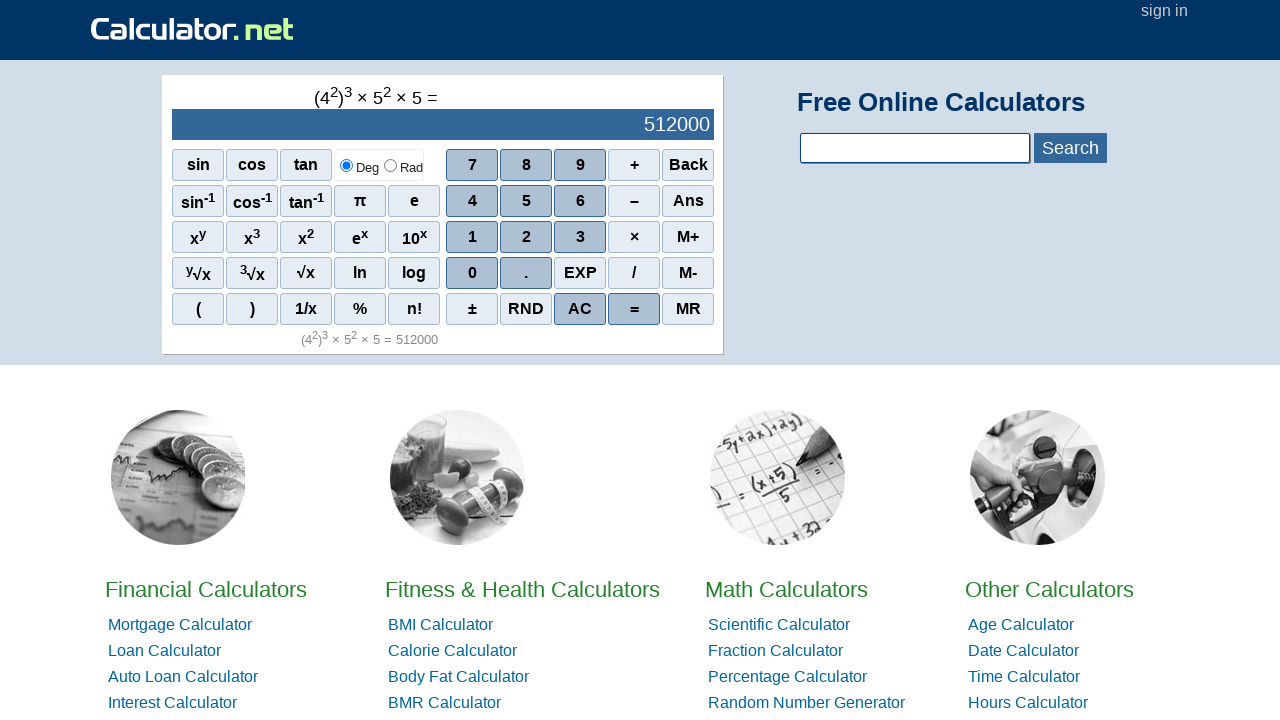